Tests a passenger count dropdown by opening it, clicking the increment button 4 times to increase the adult count, and then closing the dropdown.

Starting URL: https://rahulshettyacademy.com/dropdownsPractise/

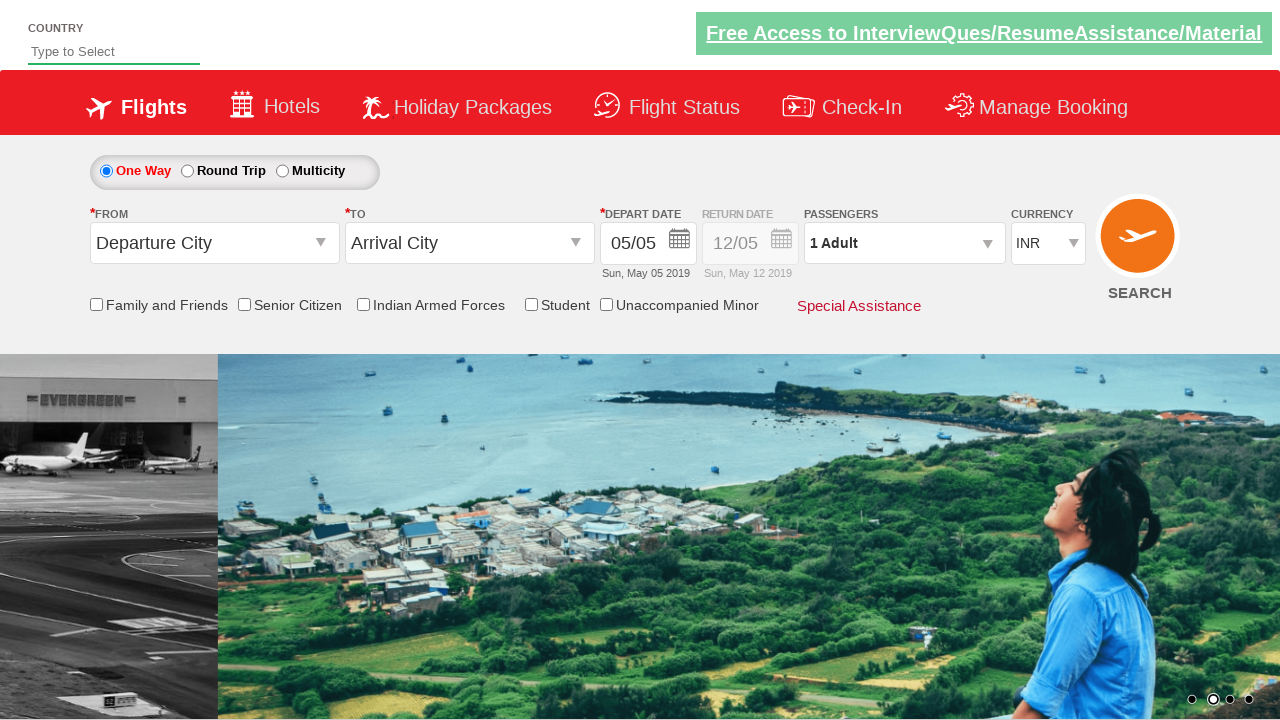

Clicked passenger info dropdown to open it at (904, 243) on #divpaxinfo
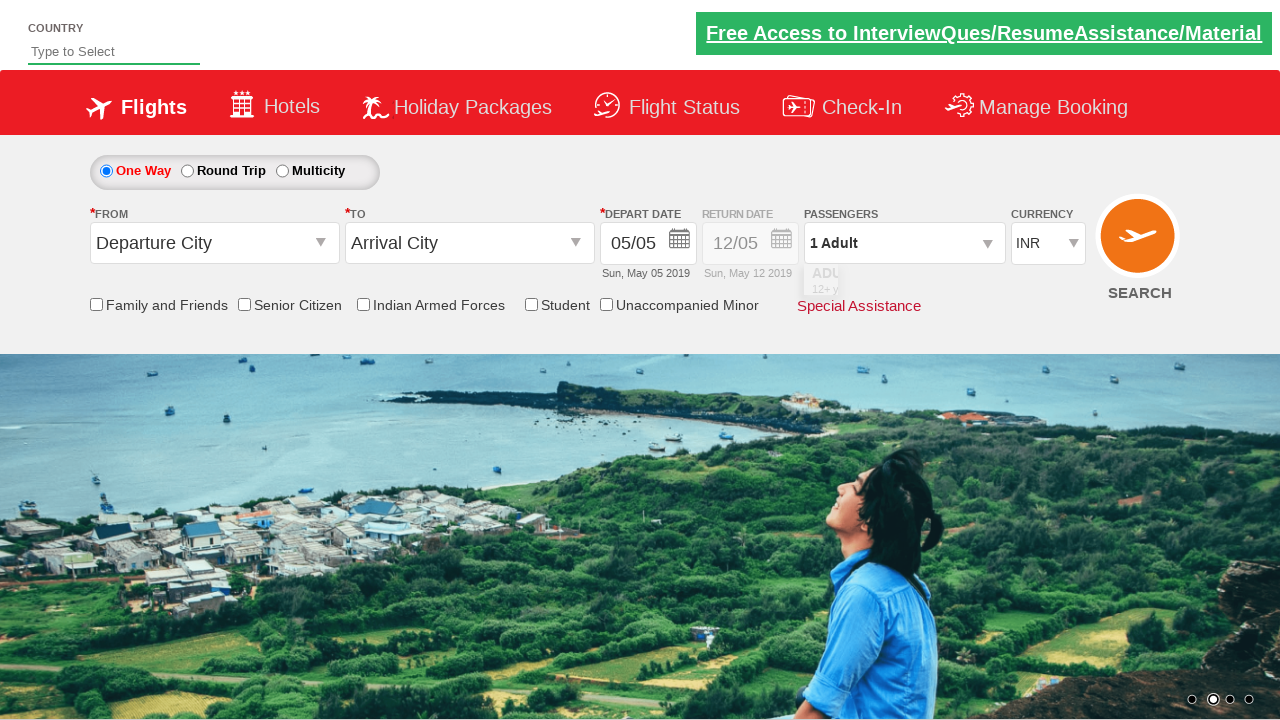

Waited for dropdown to be visible
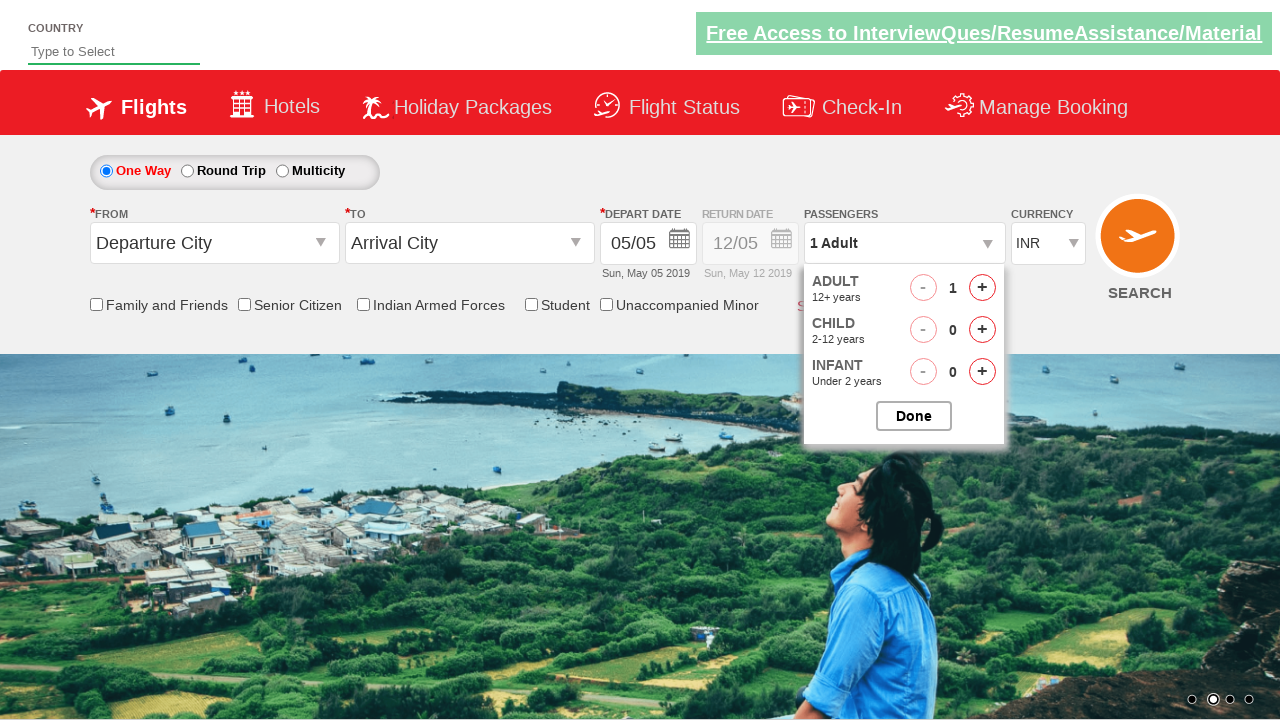

Clicked adult increment button (click 1/4) at (982, 288) on #hrefIncAdt
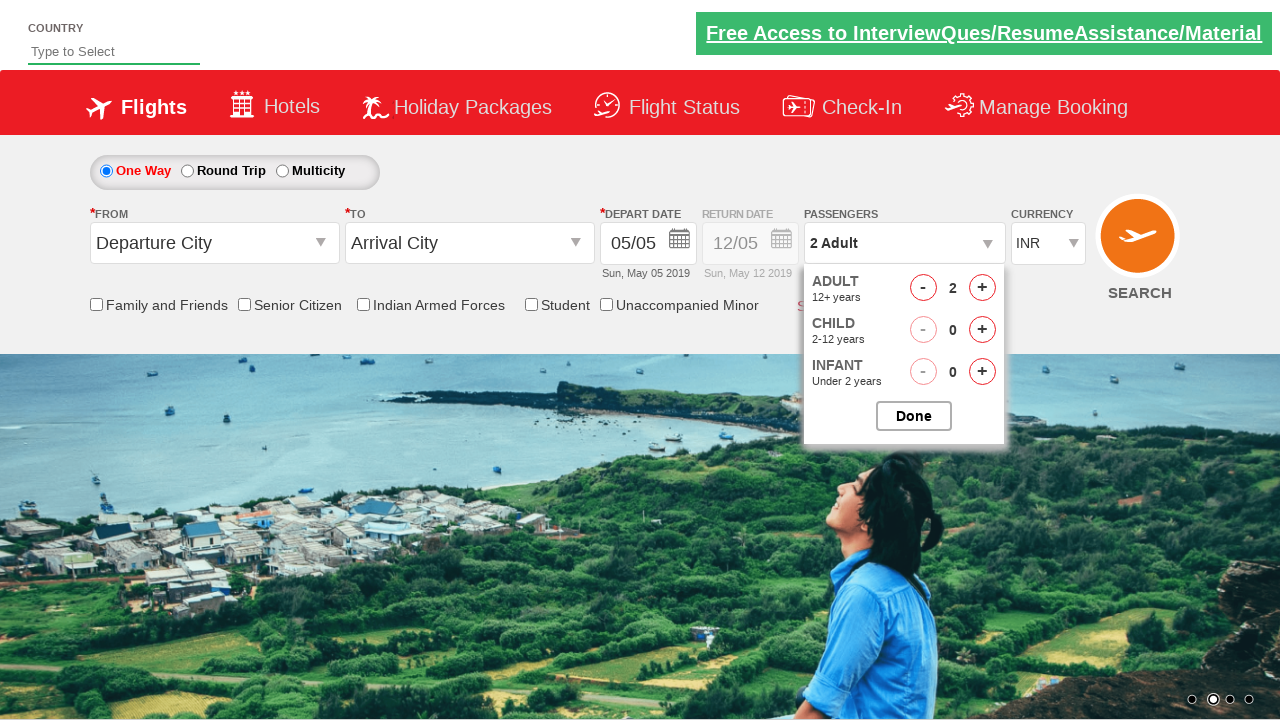

Clicked adult increment button (click 2/4) at (982, 288) on #hrefIncAdt
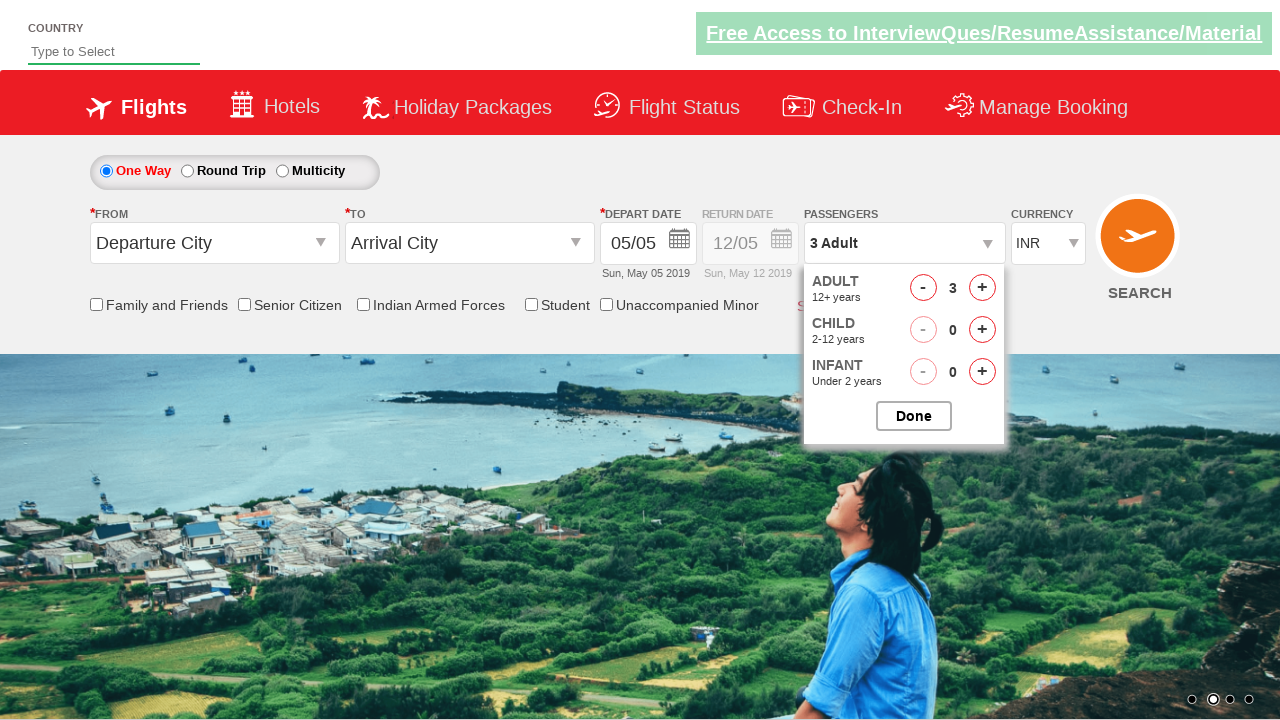

Clicked adult increment button (click 3/4) at (982, 288) on #hrefIncAdt
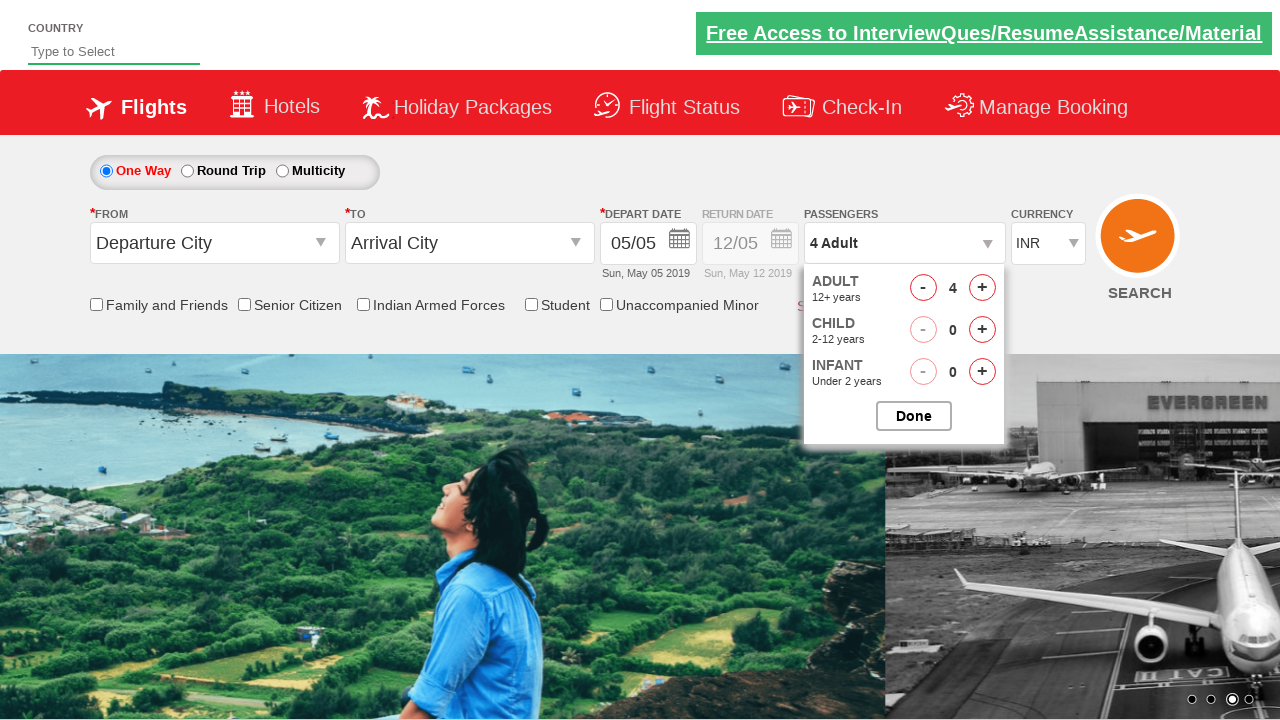

Clicked adult increment button (click 4/4) at (982, 288) on #hrefIncAdt
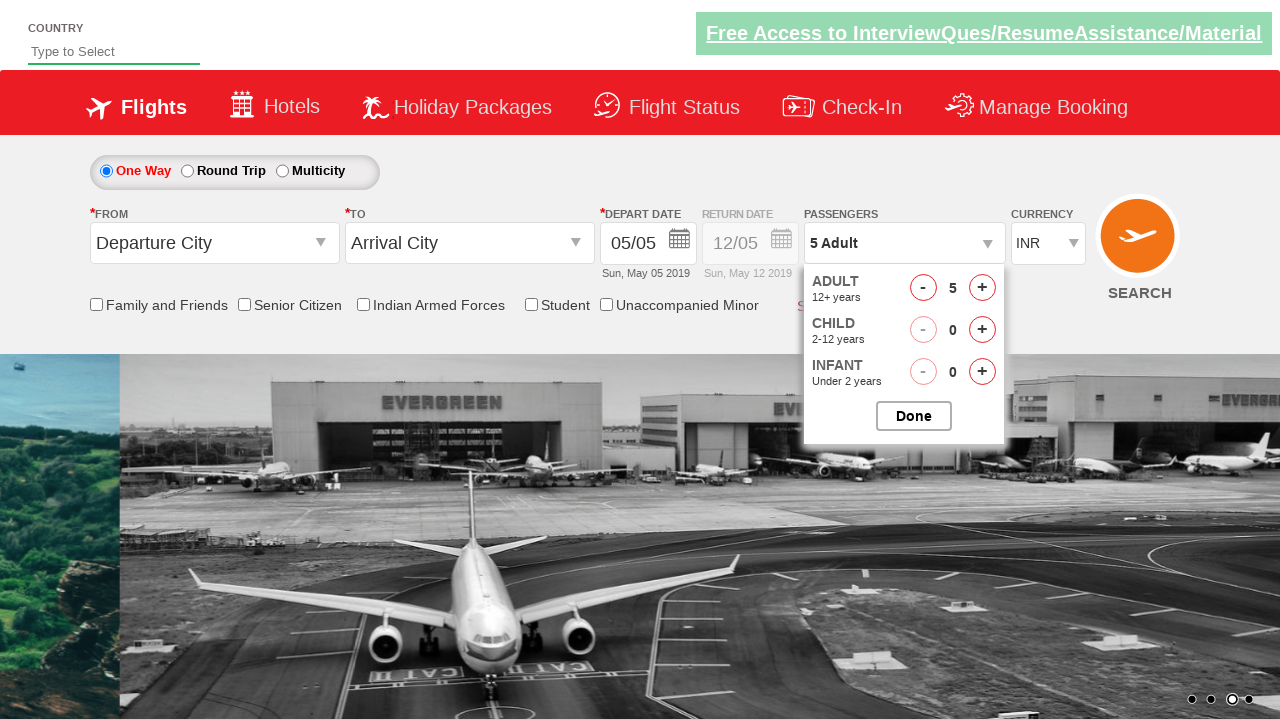

Clicked to close the passenger options dropdown at (914, 416) on #btnclosepaxoption
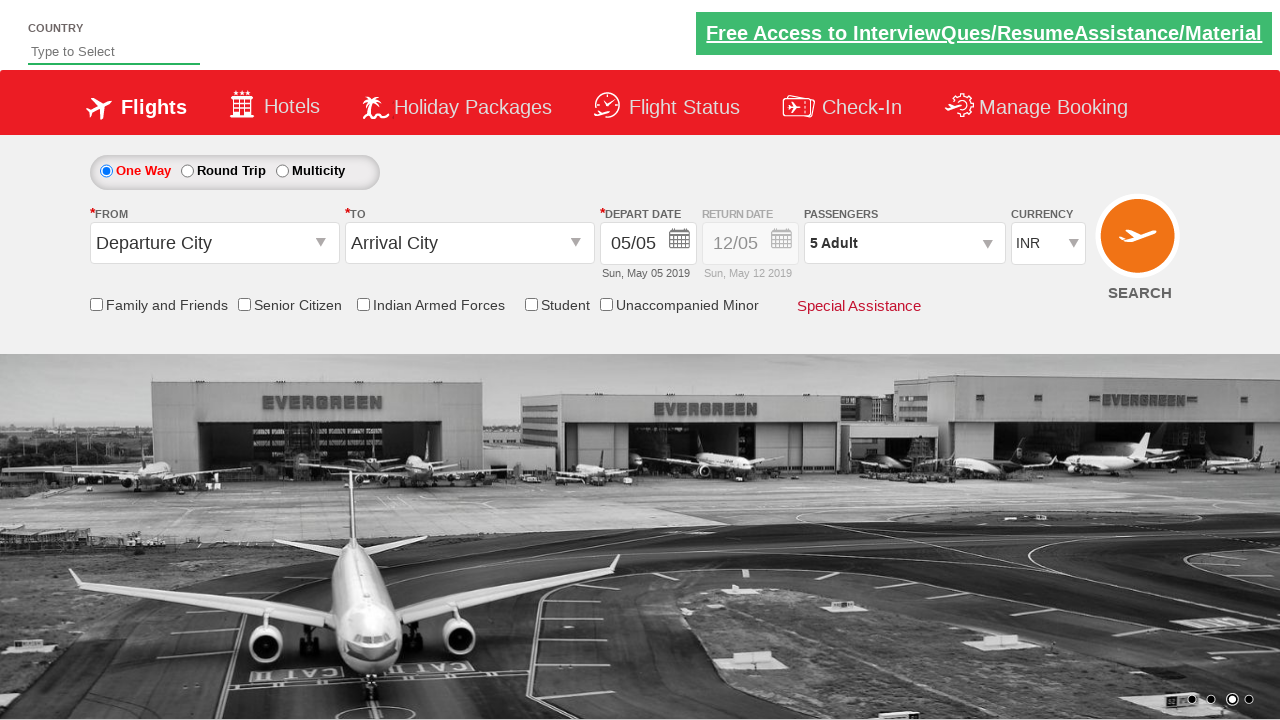

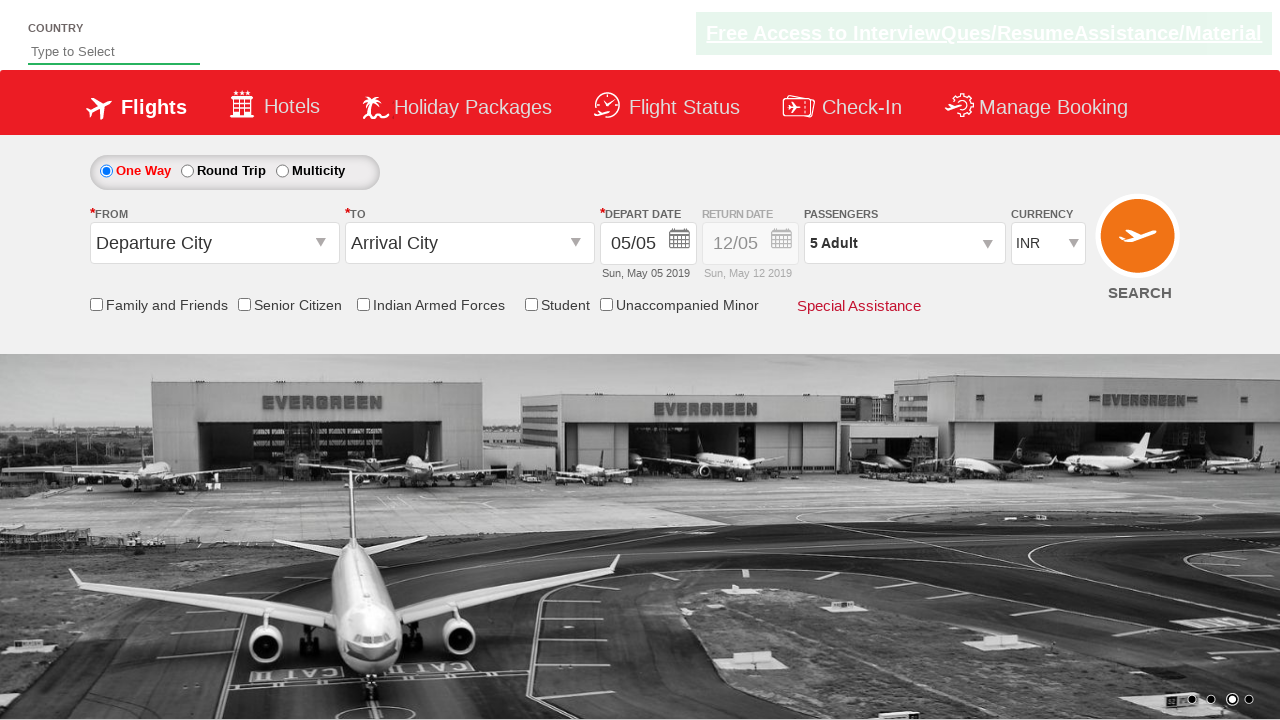